Tests double-click functionality on a button element and verifies the success message appears

Starting URL: https://demoqa.com/buttons

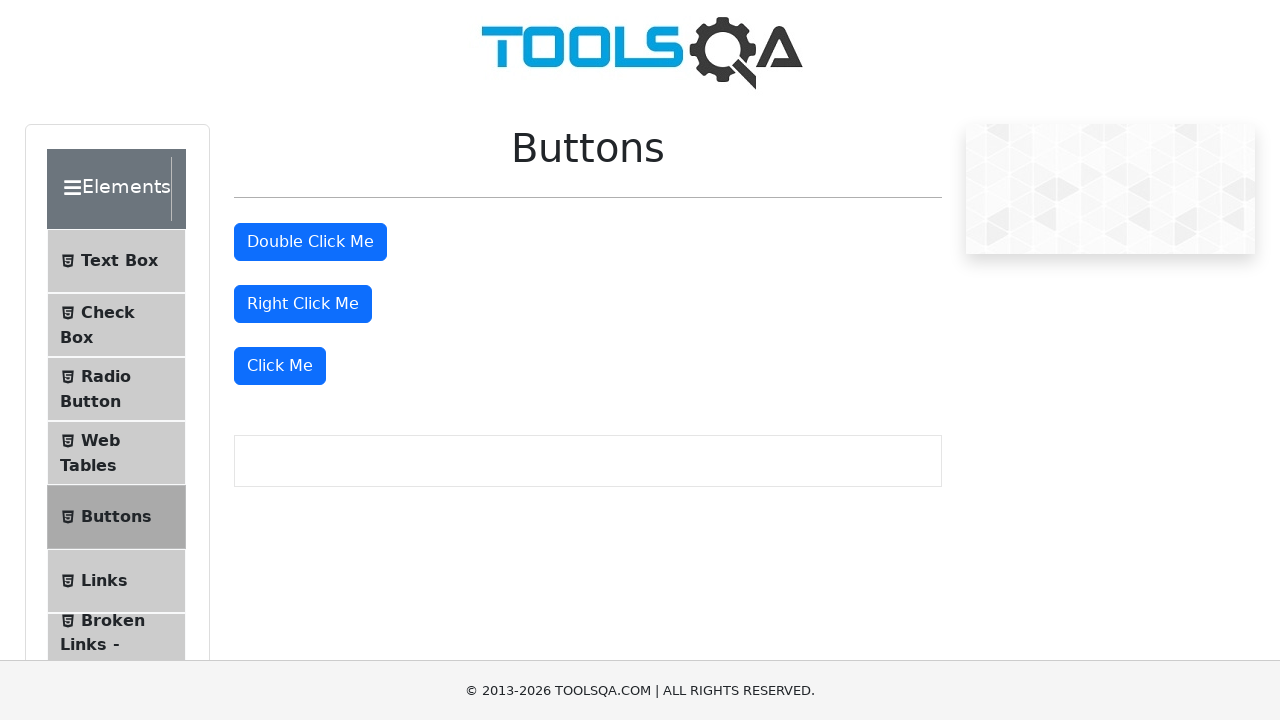

Located the double-click button element
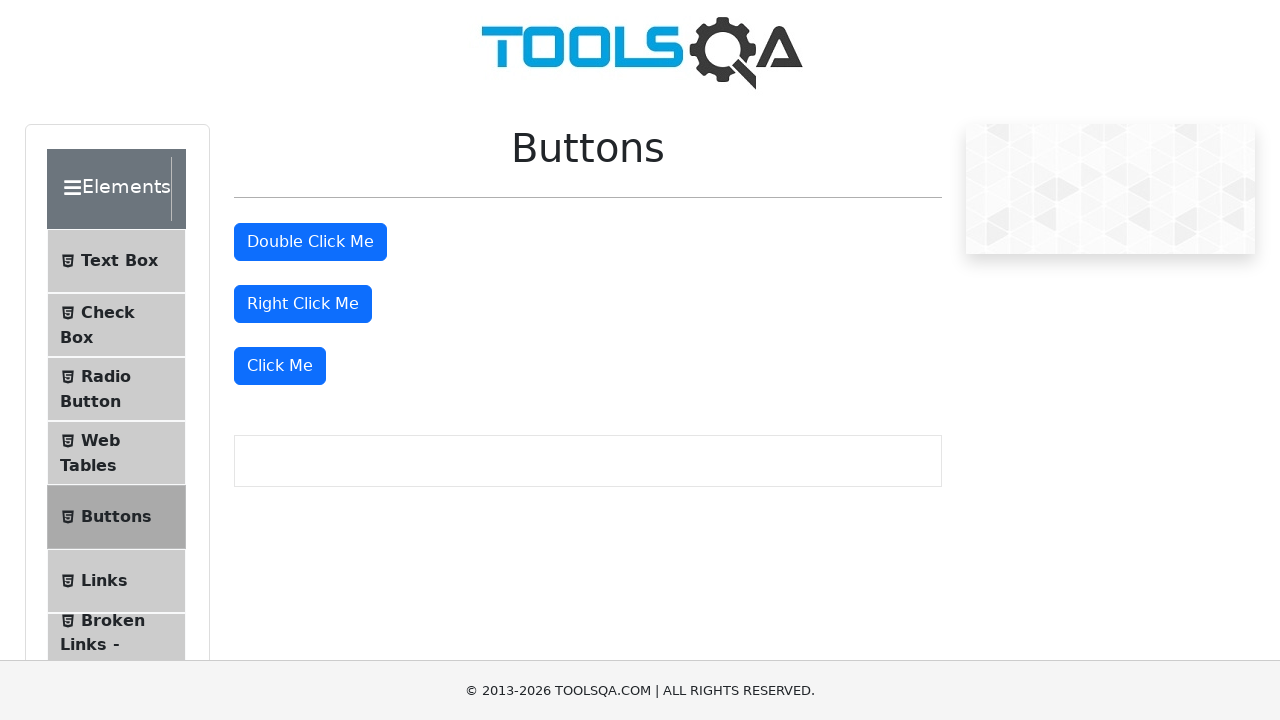

Double-clicked the button element at (310, 242) on #doubleClickBtn
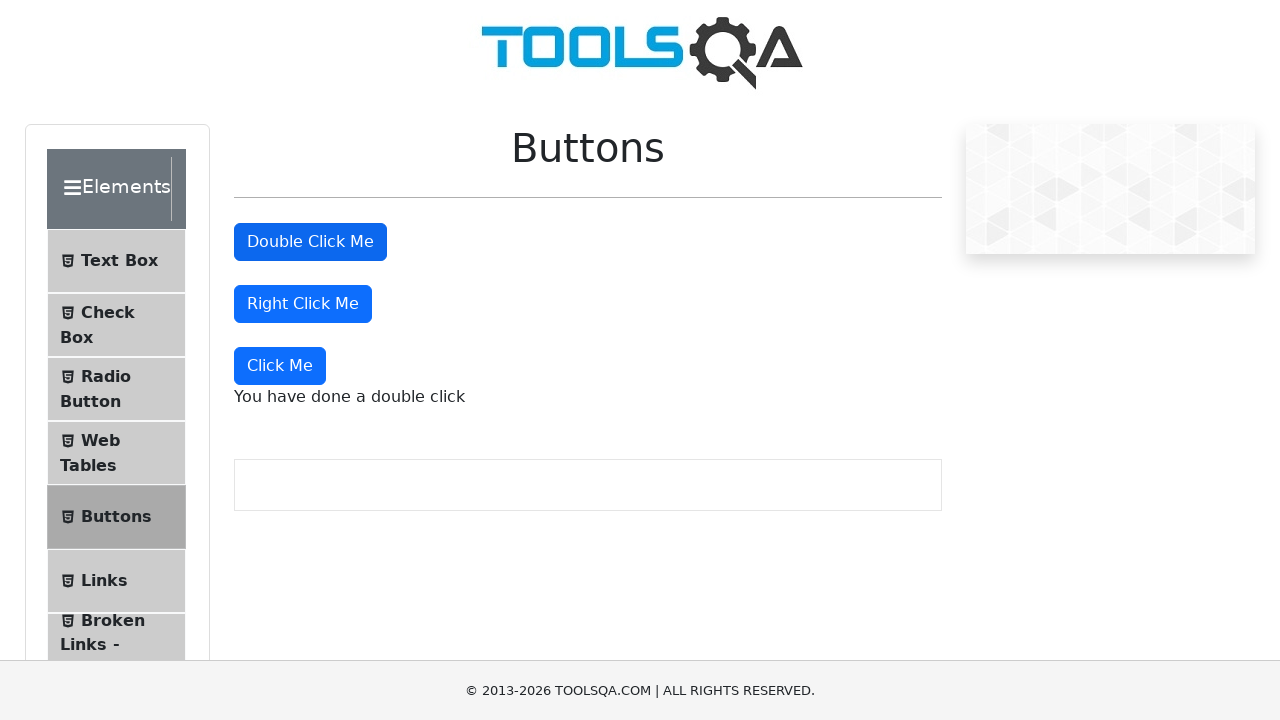

Located the success message element
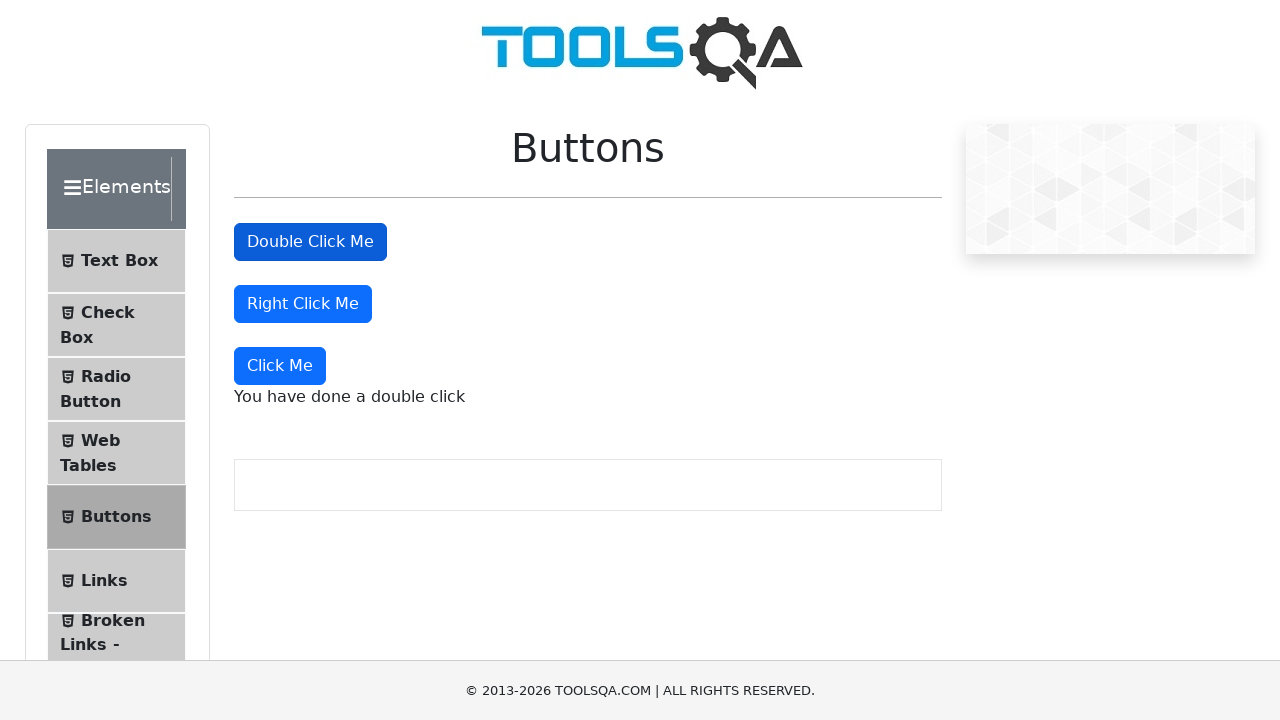

Verified success message displays 'You have done a double click'
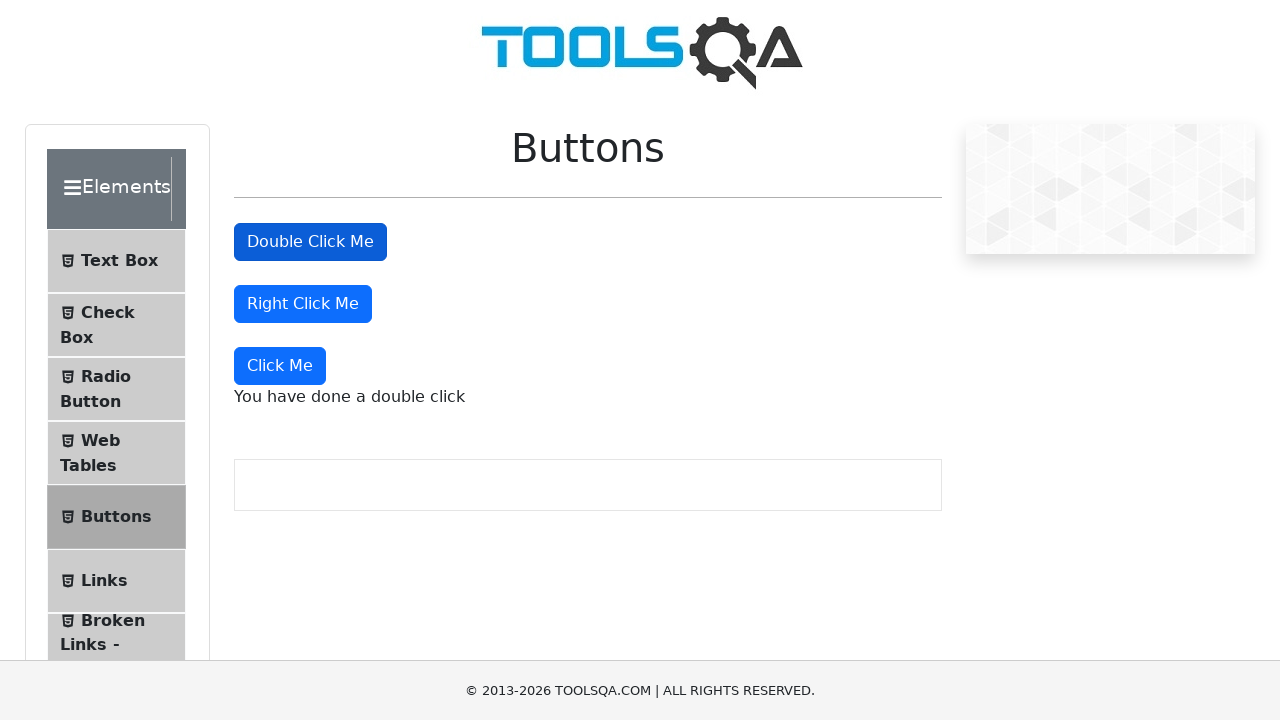

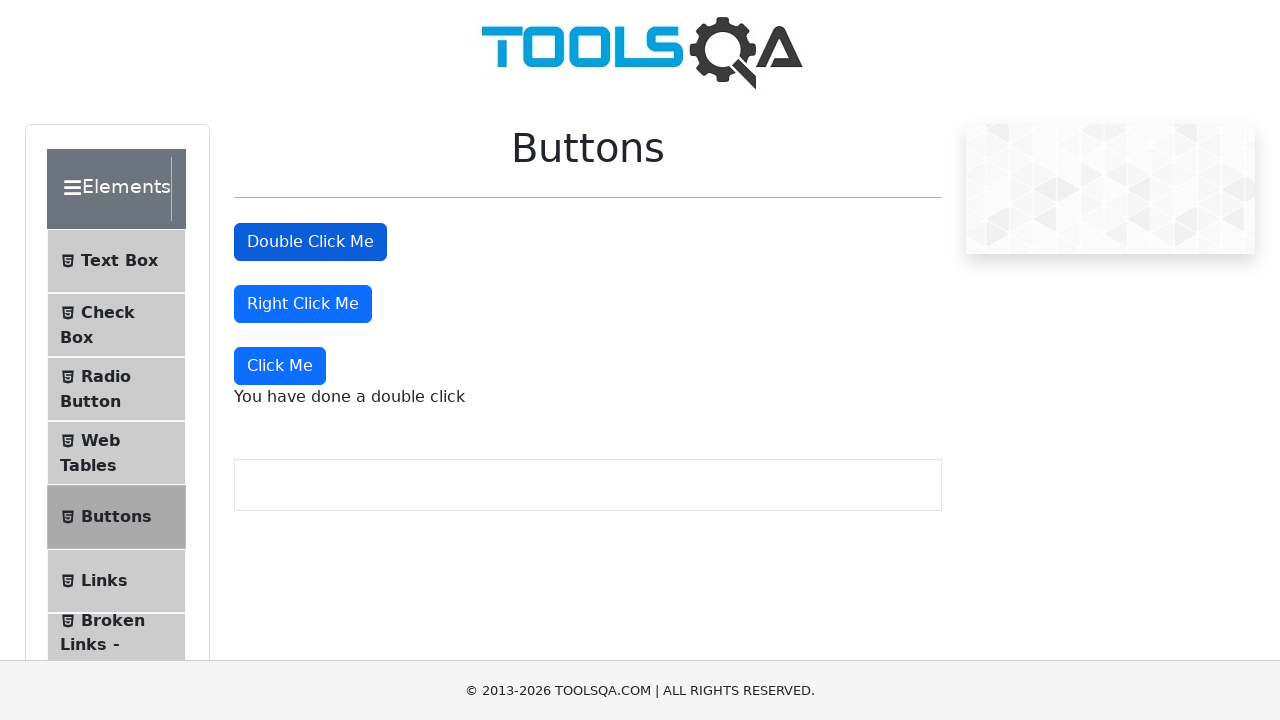